Navigates to France COVID-19 test tracking dashboard and waits for counter to load

Starting URL: https://dashboard.covid19.data.gouv.fr/suivi-des-tests?location=FRA

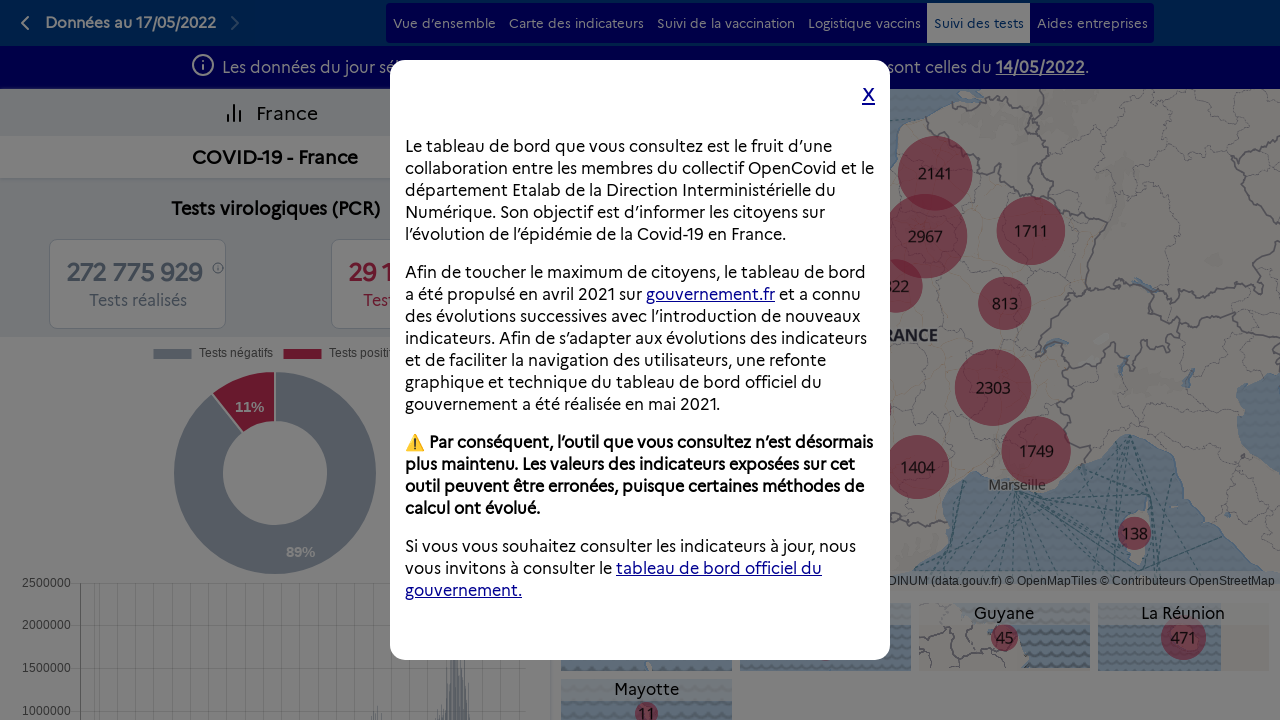

Navigated to France COVID-19 test tracking dashboard
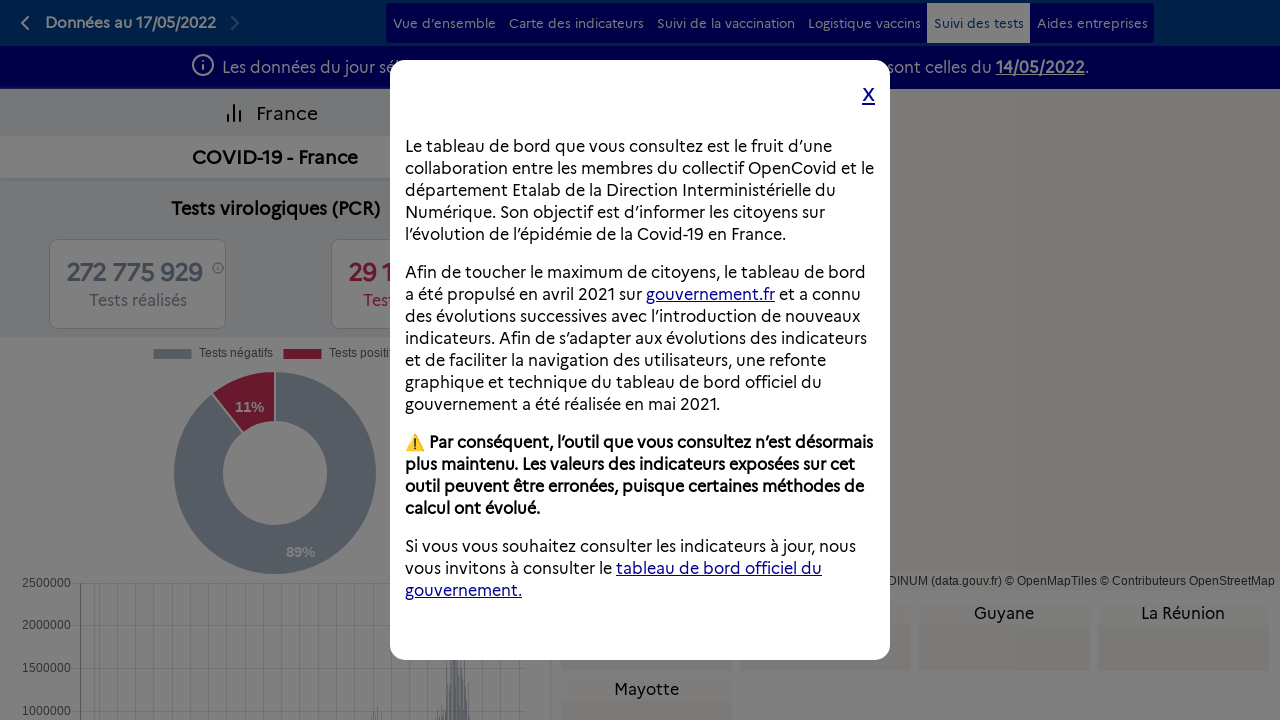

Waited for counter to load and become visible
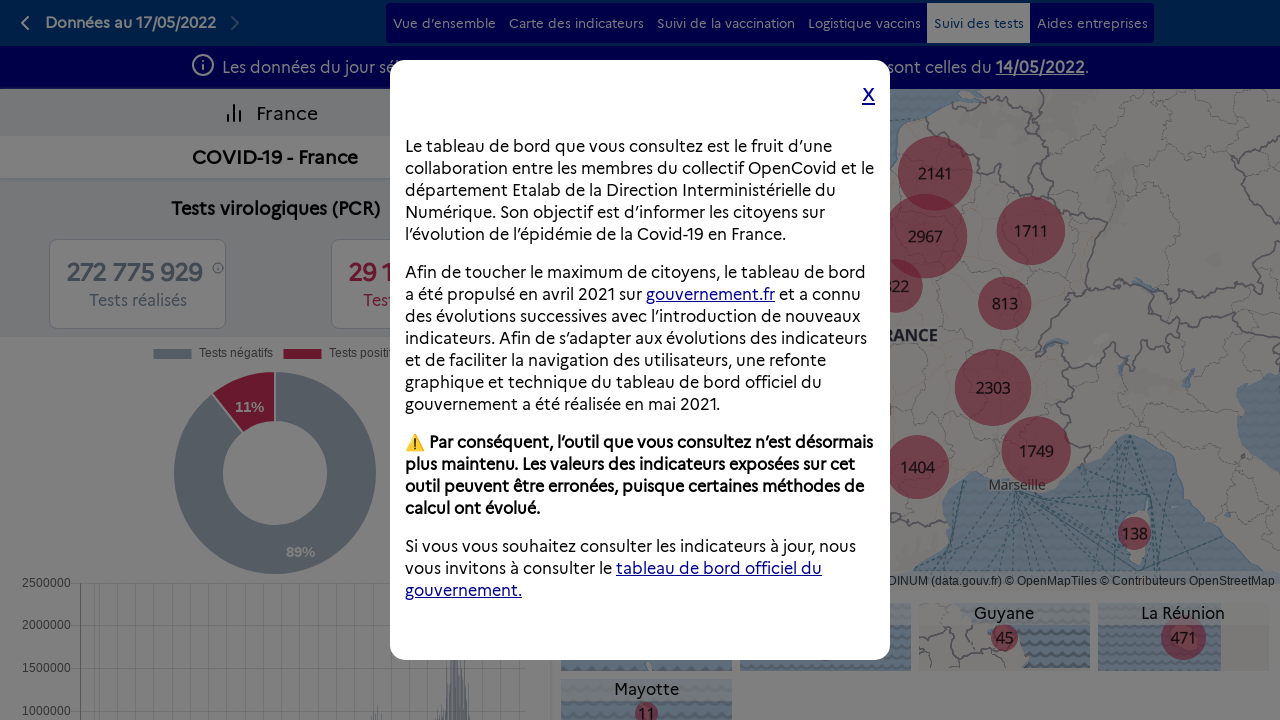

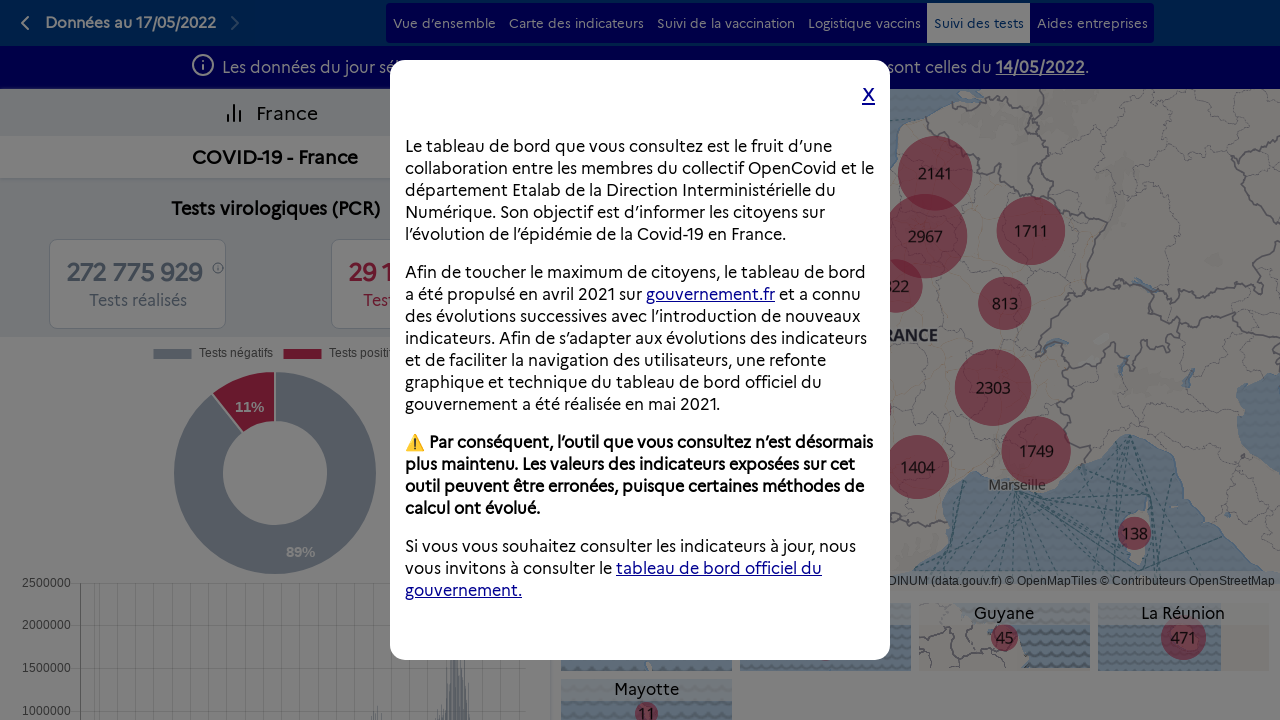